Tests the Korean SafeKorea shelter search functionality by selecting a city (Seoul) from the dropdown, selecting the "누구나 이용가능" (available to everyone) option, clicking the search button, and navigating through the results pagination.

Starting URL: https://www.safekorea.go.kr/idsiSFK/neo/sfk/cs/sfc/htw/htweaiList.html?menuSeq=862

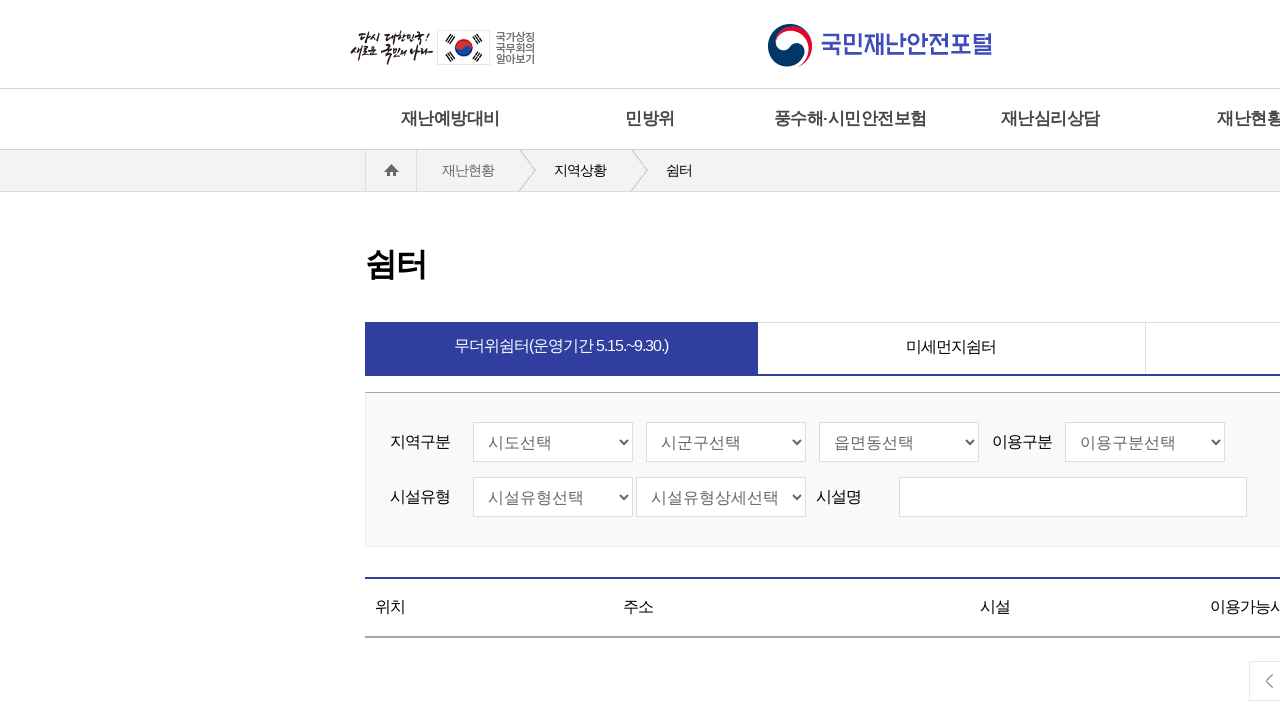

Selected Seoul from city dropdown on select#sbLawArea1
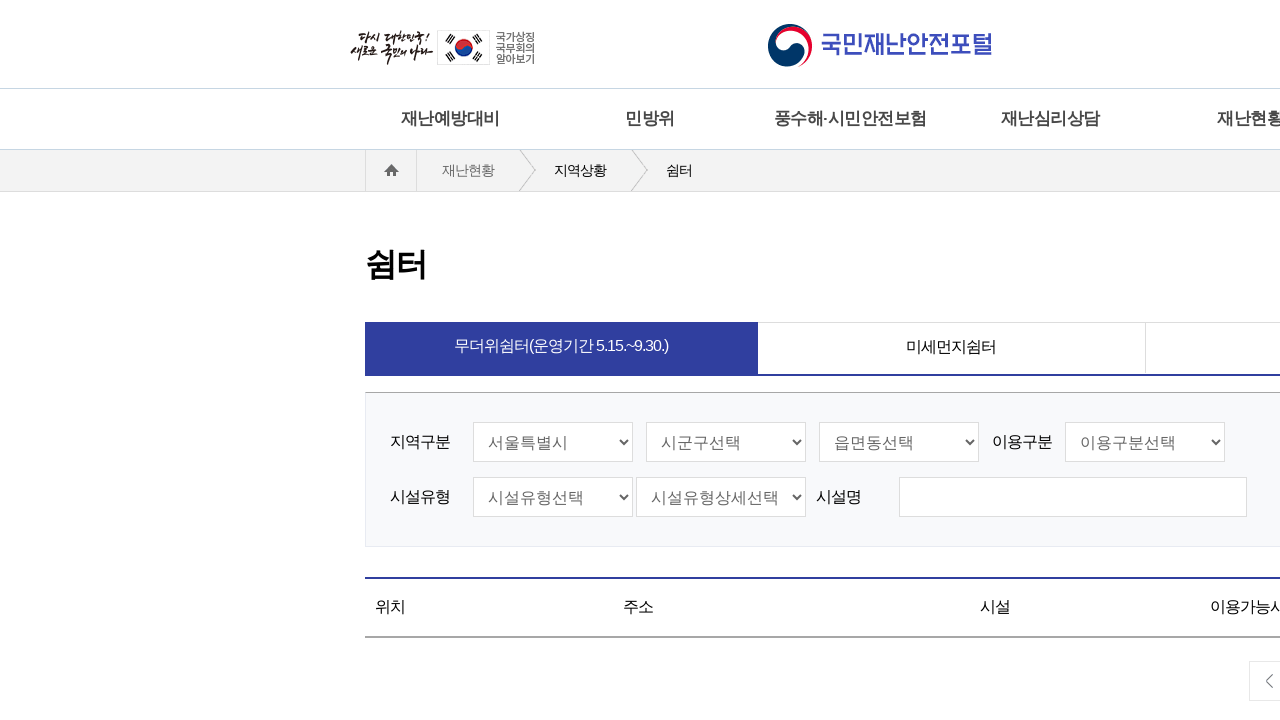

Selected '누구나 이용가능' (available to everyone) option on select#usePsblDiv
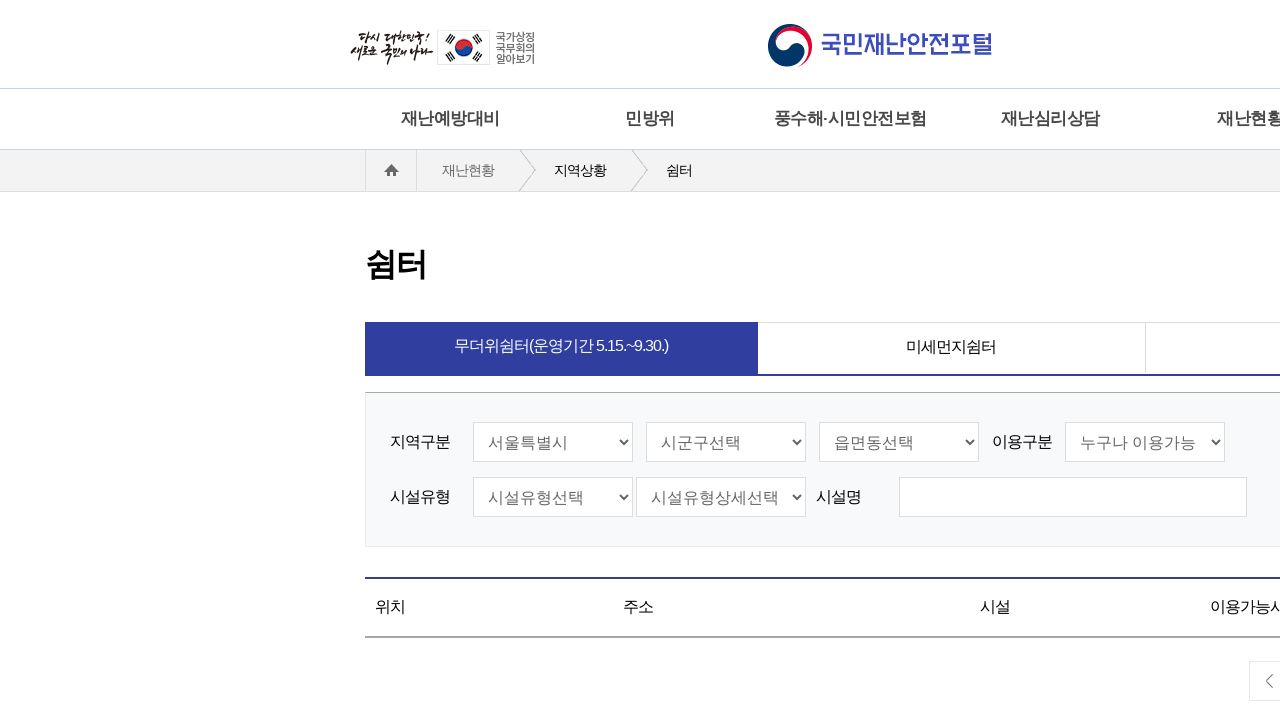

Clicked search button to search shelters at (829, 497) on a.search_btn >> nth=1
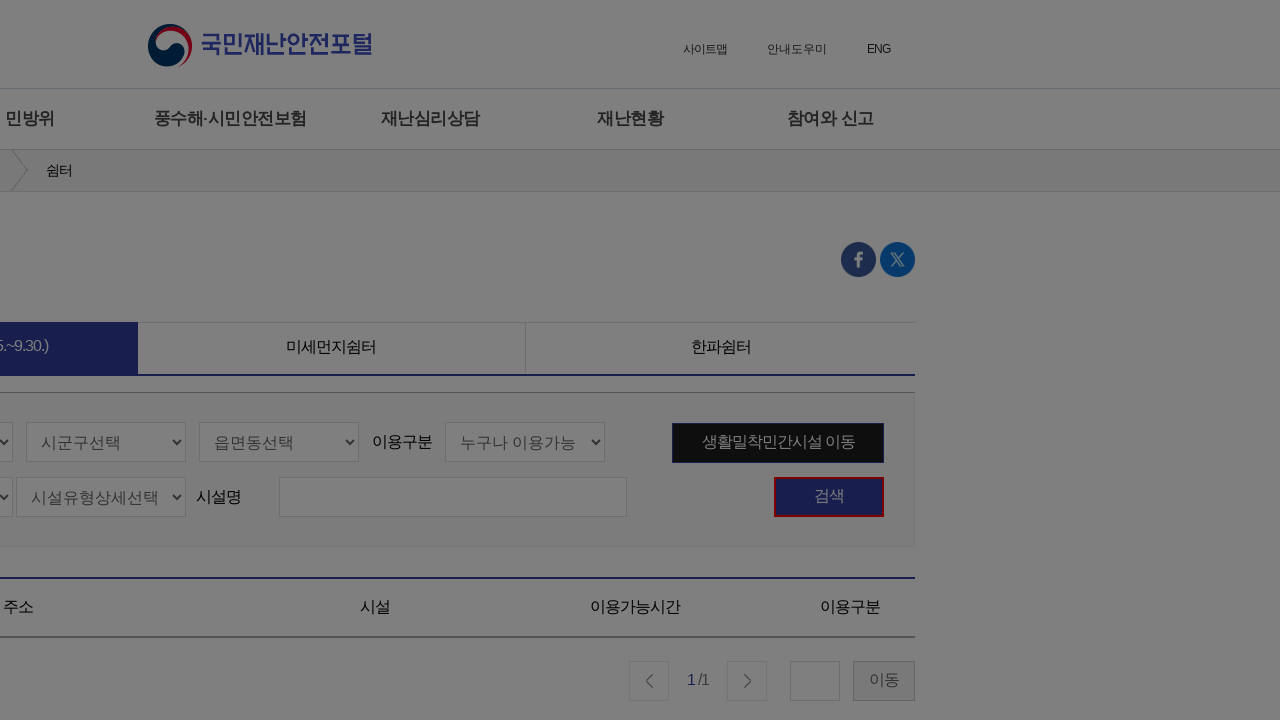

Shelter search results loaded in table
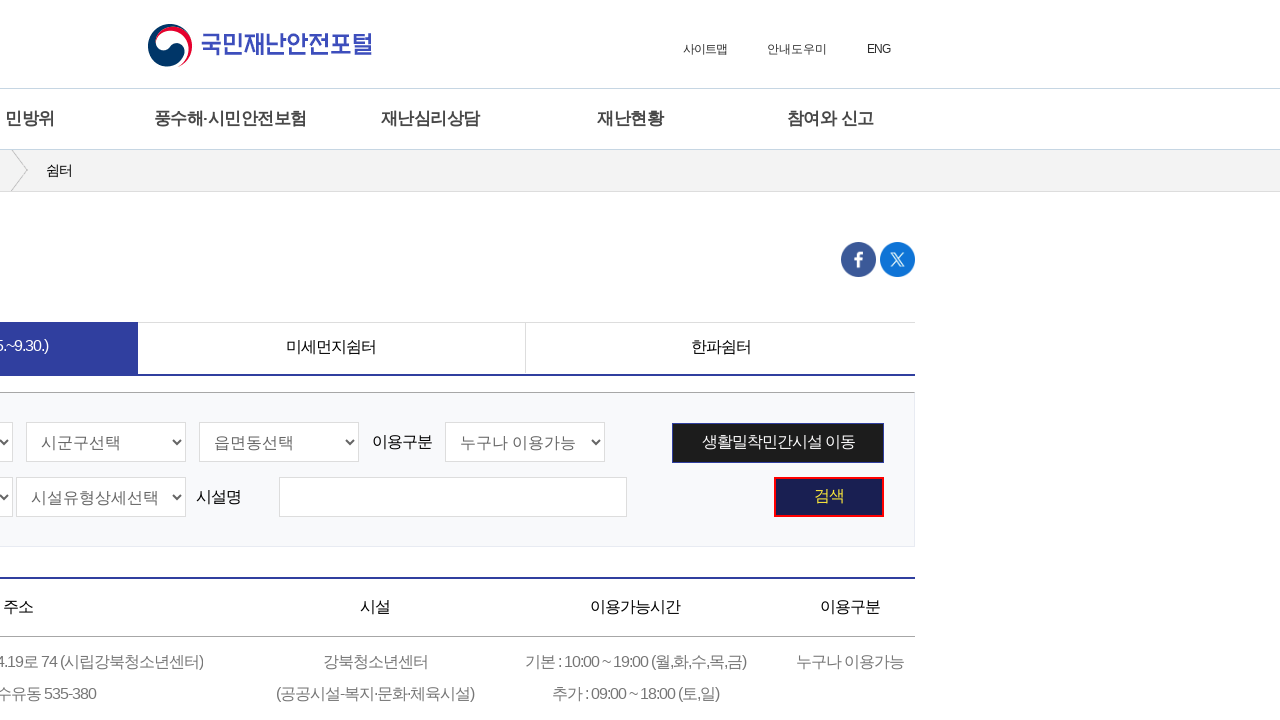

Clicked next page button for pagination at (747, 360) on #apagenext
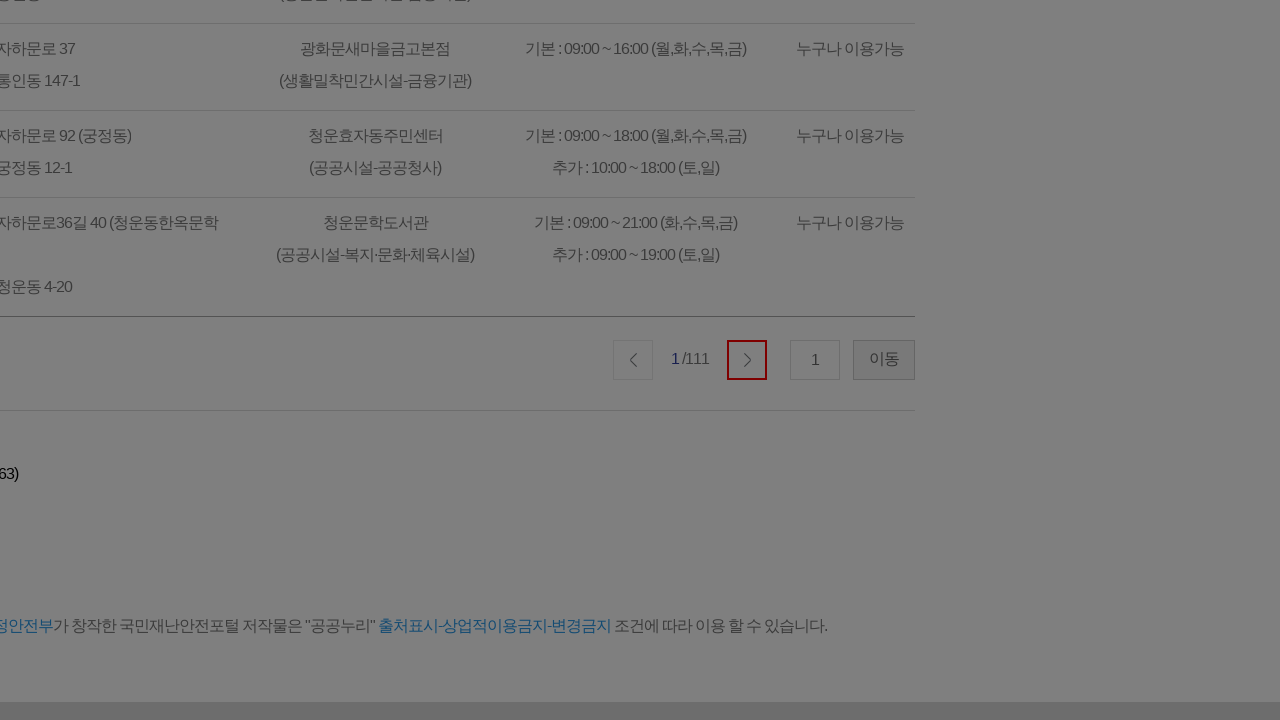

Next page results loaded
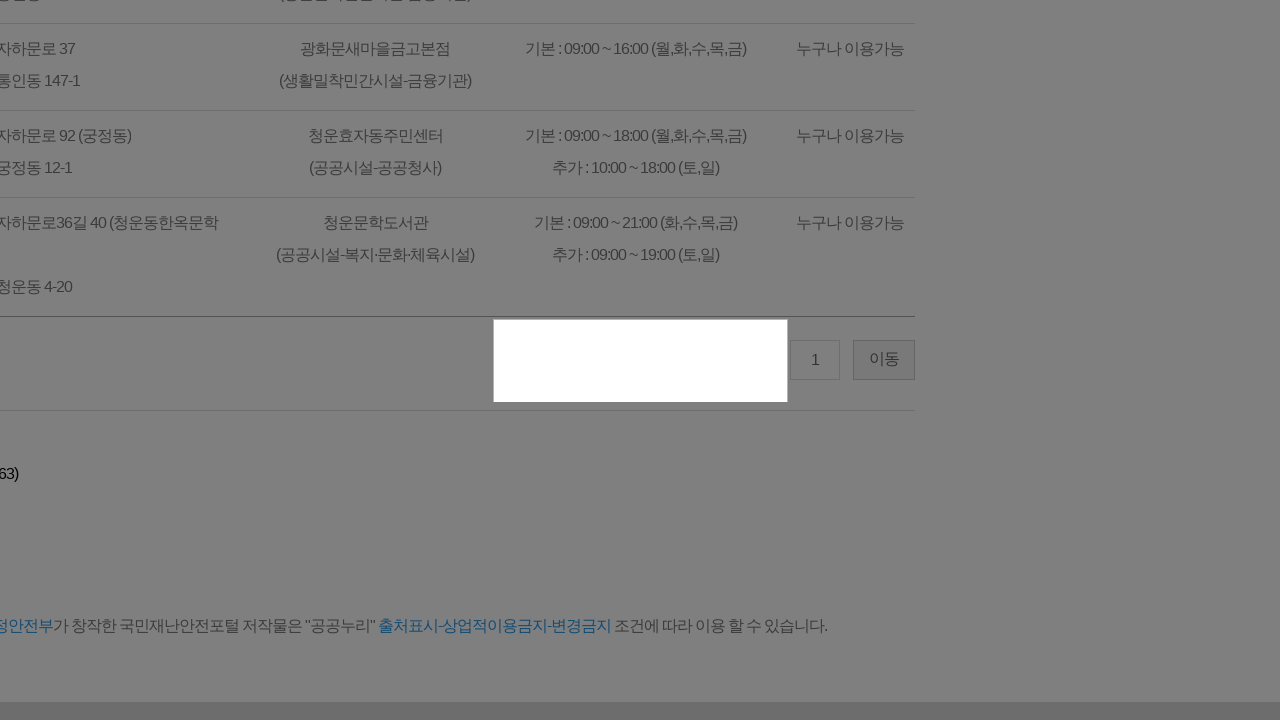

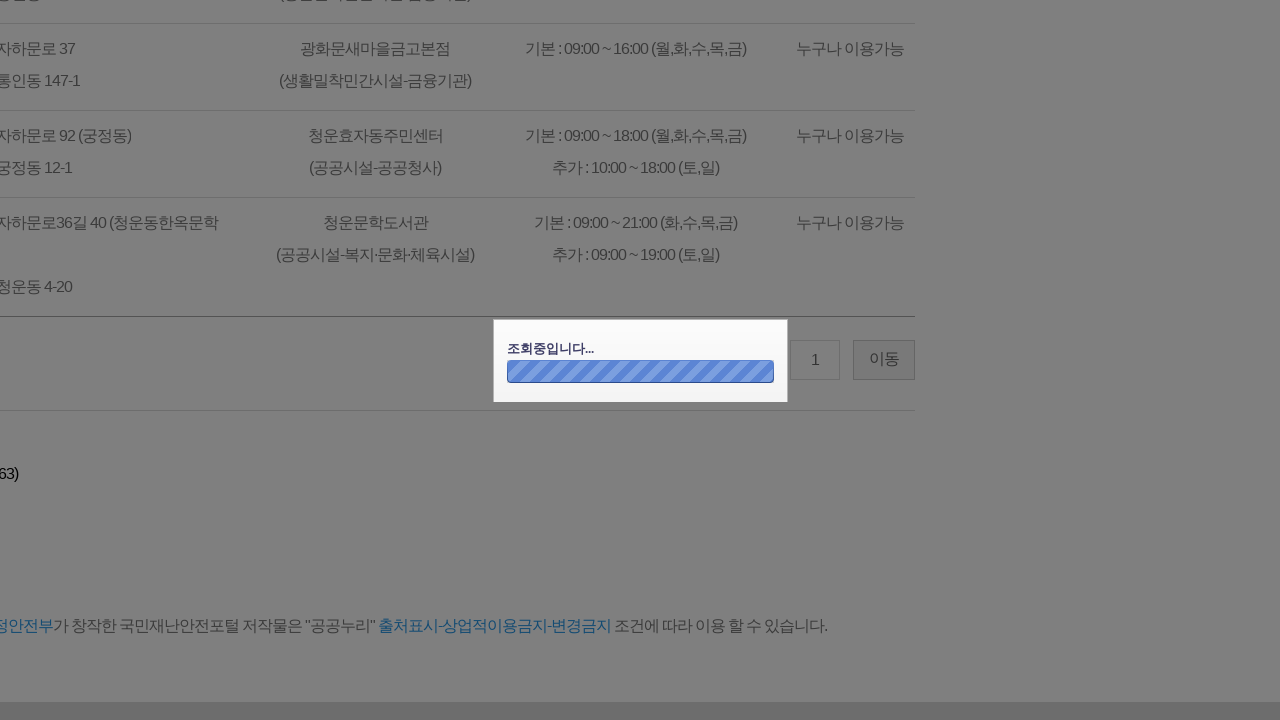